Navigates to DuckDuckGo, finds the search input element, injects an onclick handler that throws an error, and clicks the element to trigger the exception.

Starting URL: https://duckduckgo.com/

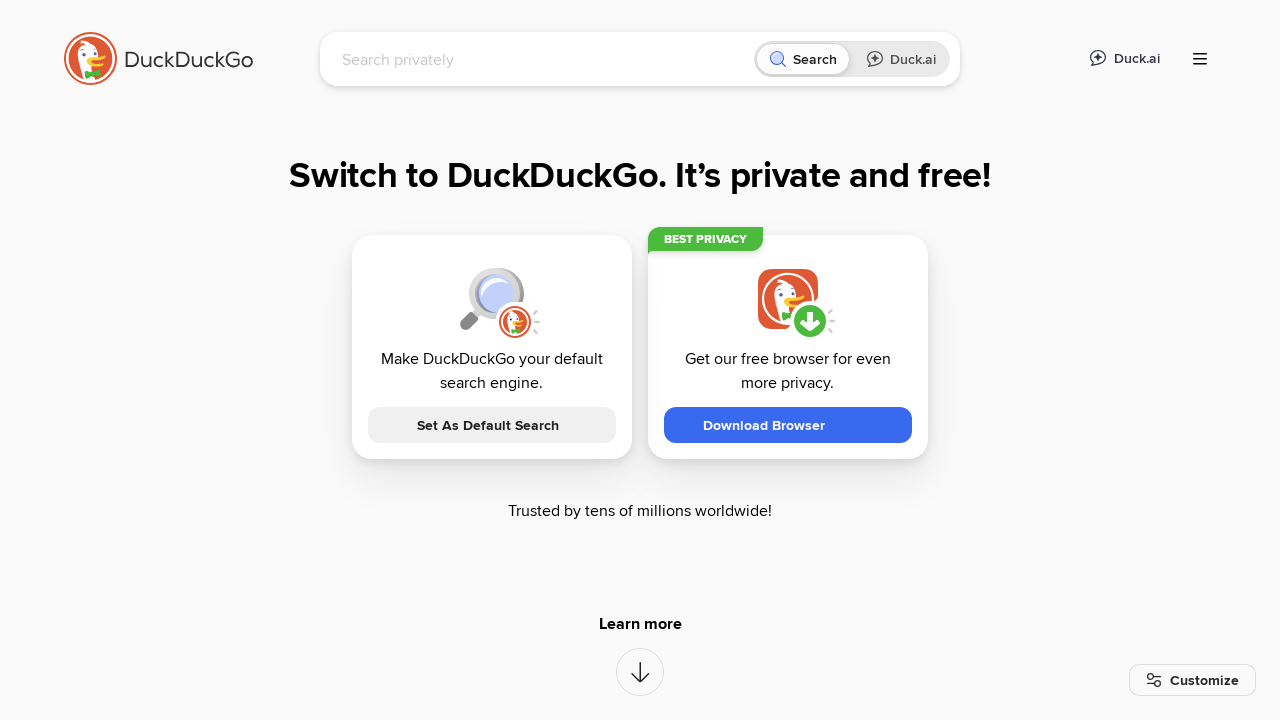

Located and waited for search input element on DuckDuckGo
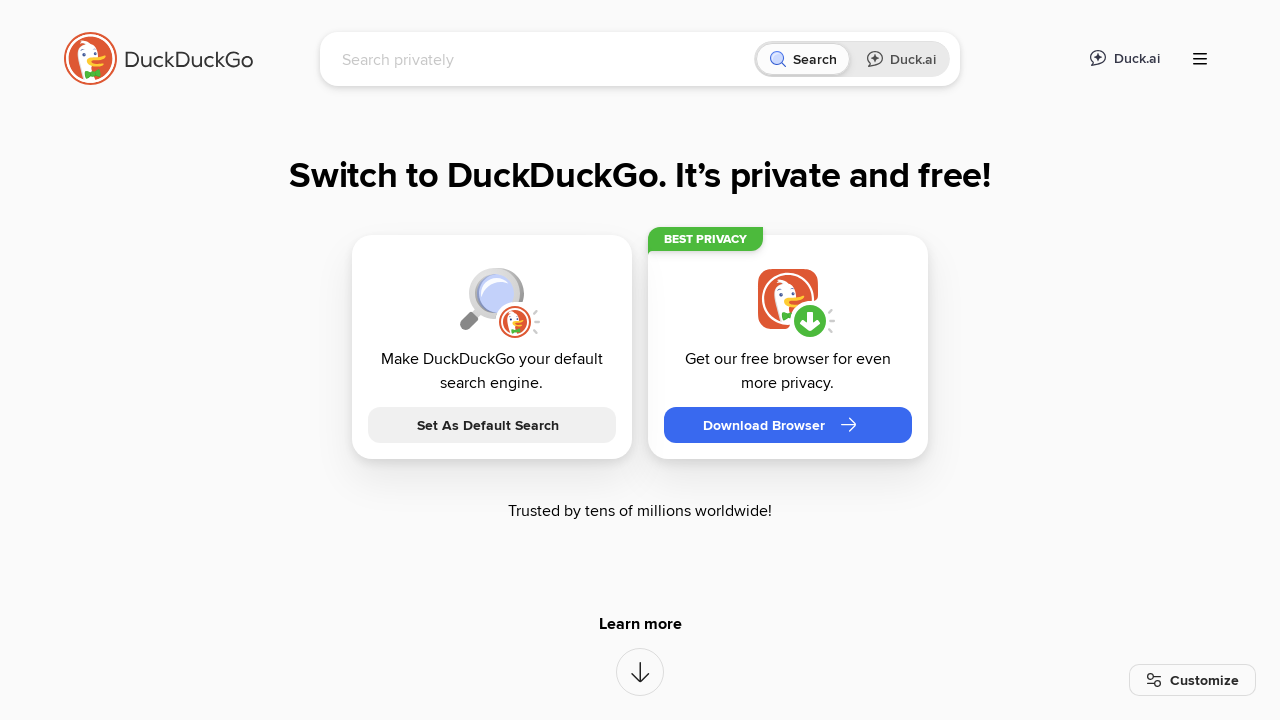

Injected onclick handler that throws 'Hello world!' error
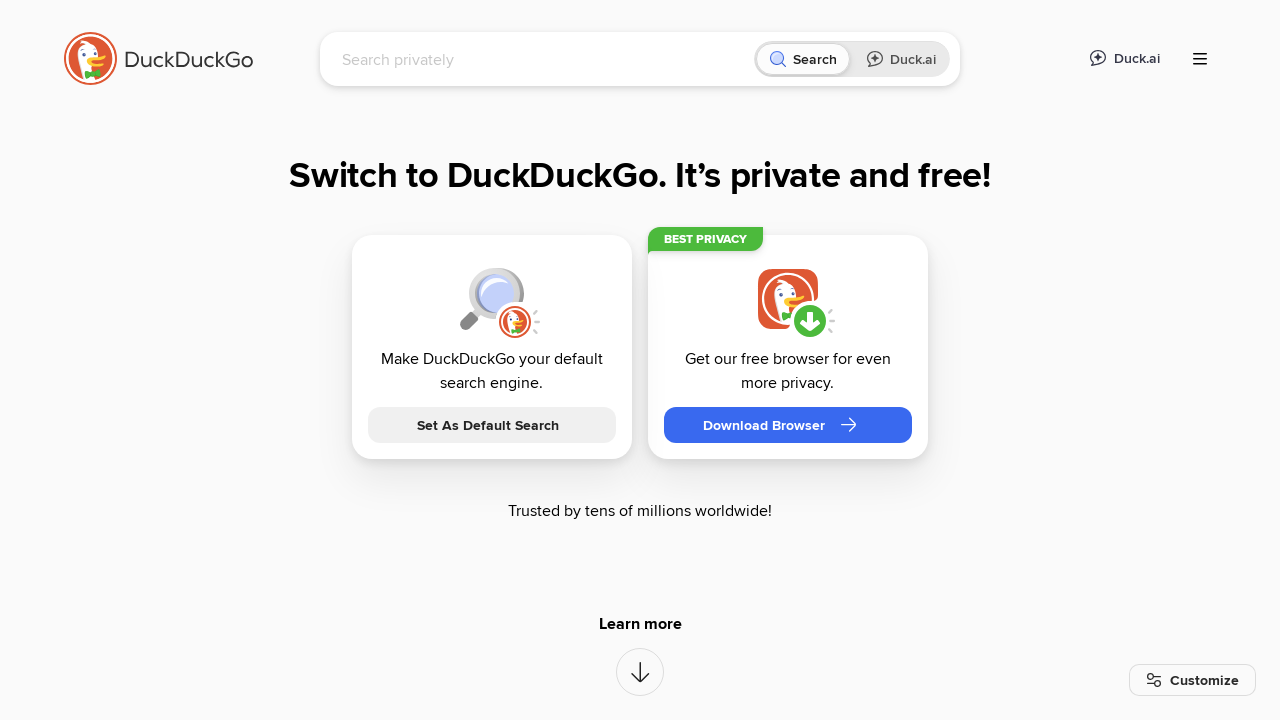

Clicked search input to trigger the injected JavaScript exception at (544, 59) on input[name='q']
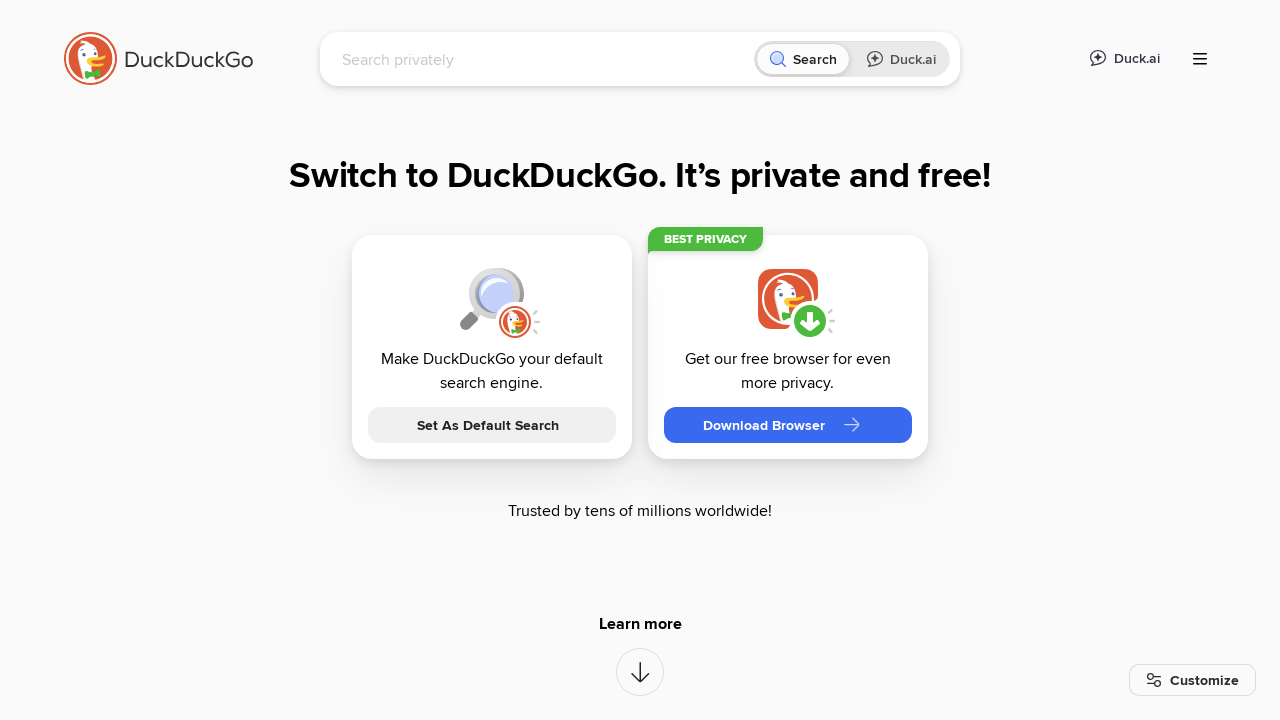

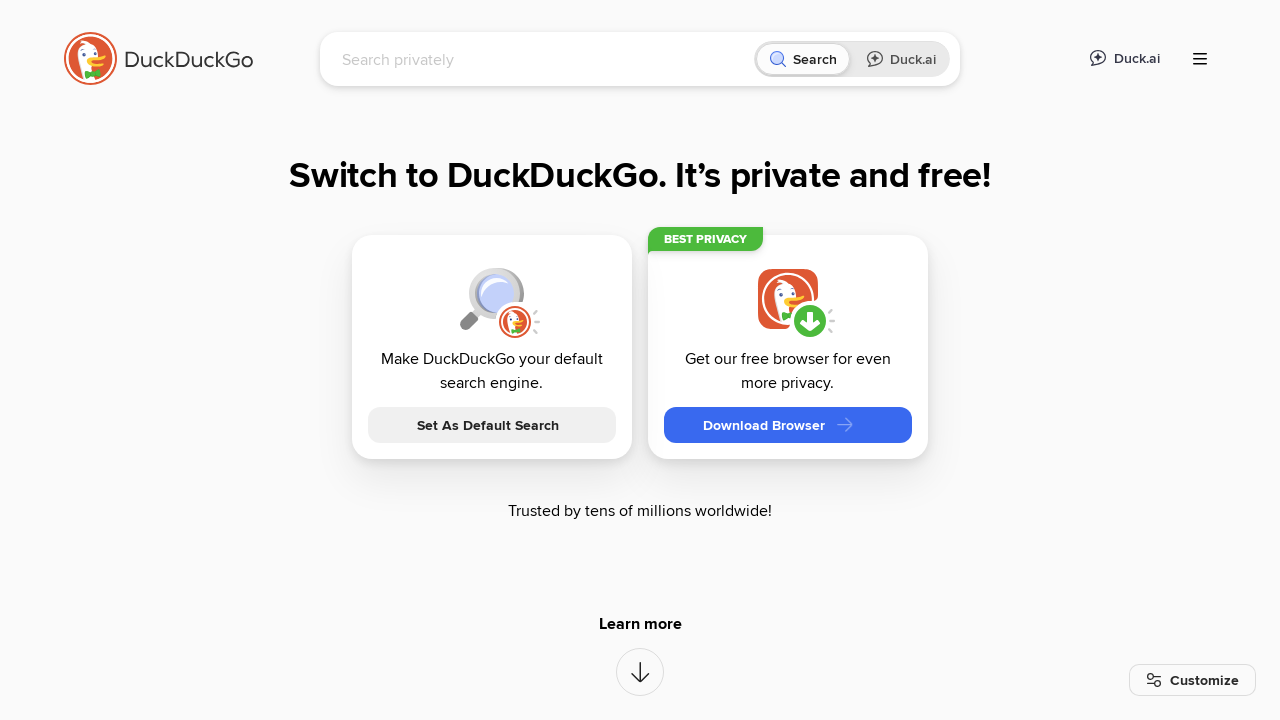